Tests JavaScript alert functionality by entering a name, triggering an alert, verifying the alert contains the entered name, and accepting it.

Starting URL: https://rahulshettyacademy.com/AutomationPractice/

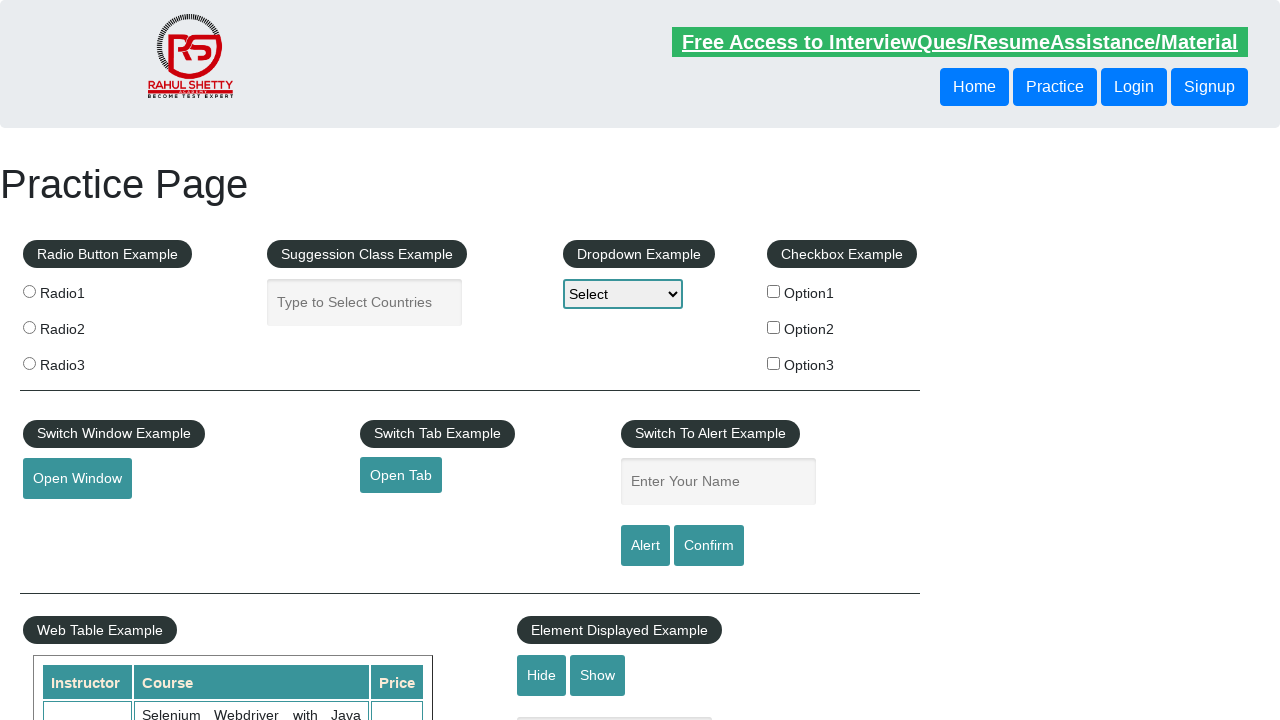

Filled name input field with 'Marcus' on input[name='enter-name']
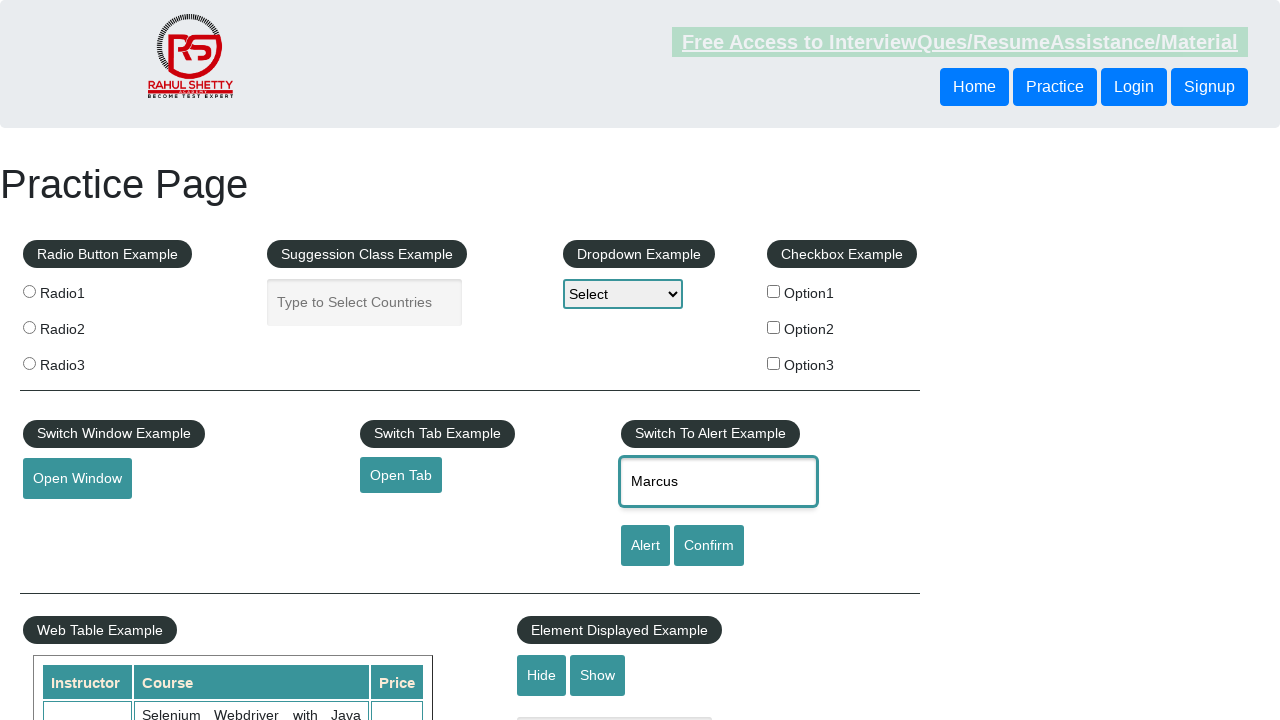

Clicked alert button to trigger JavaScript alert at (645, 546) on #alertbtn
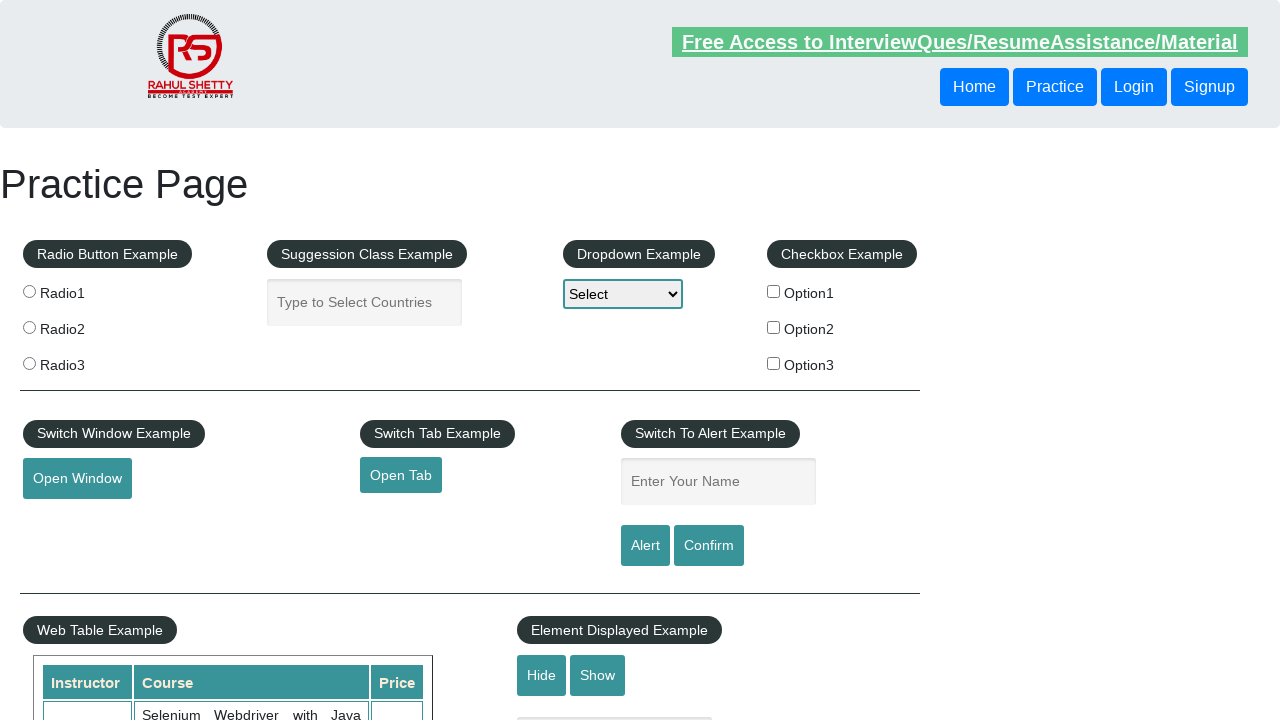

Set up dialog handler to verify and accept alert
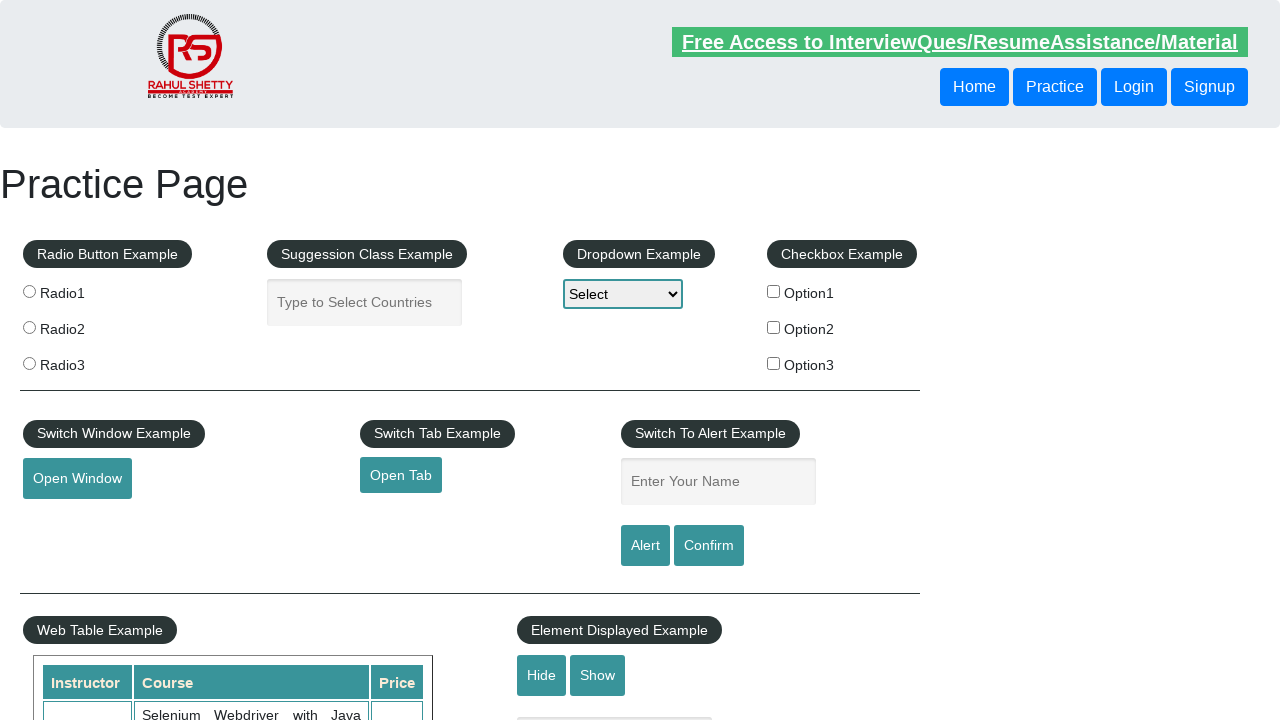

Re-filled name input field with 'Marcus' on input[name='enter-name']
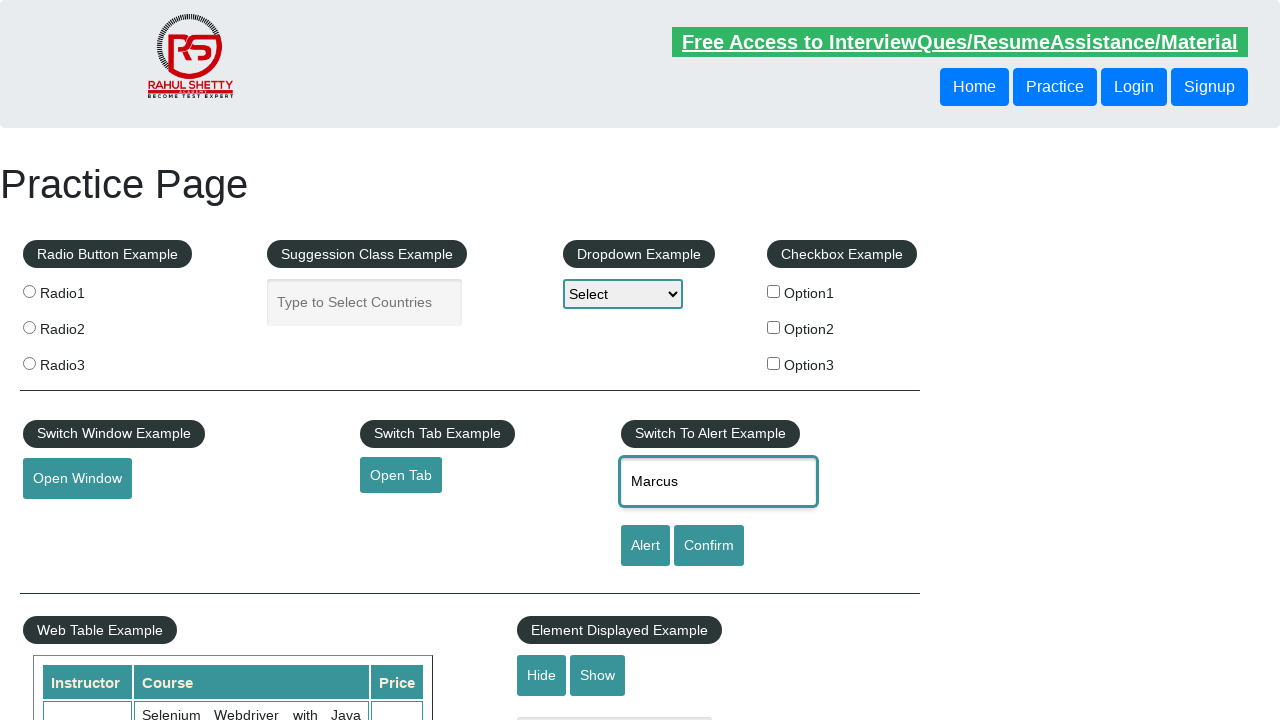

Re-clicked alert button to trigger alert with handler active at (645, 546) on #alertbtn
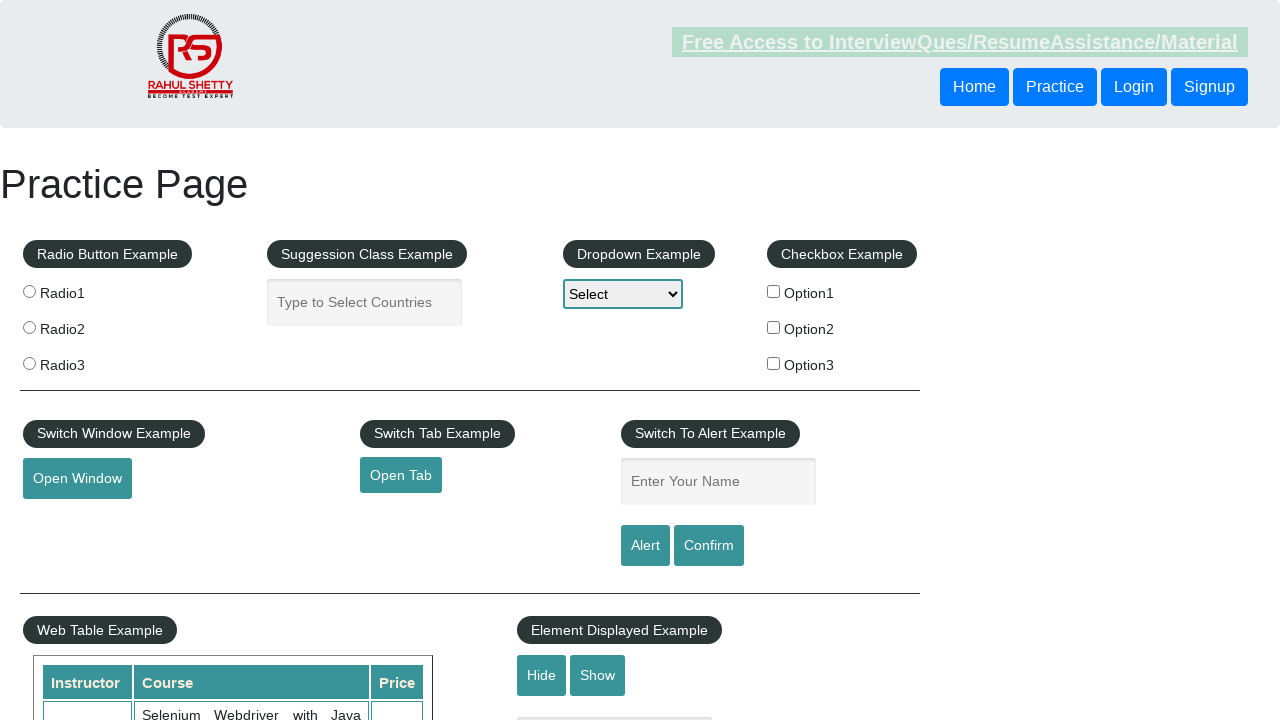

Waited for dialog processing to complete
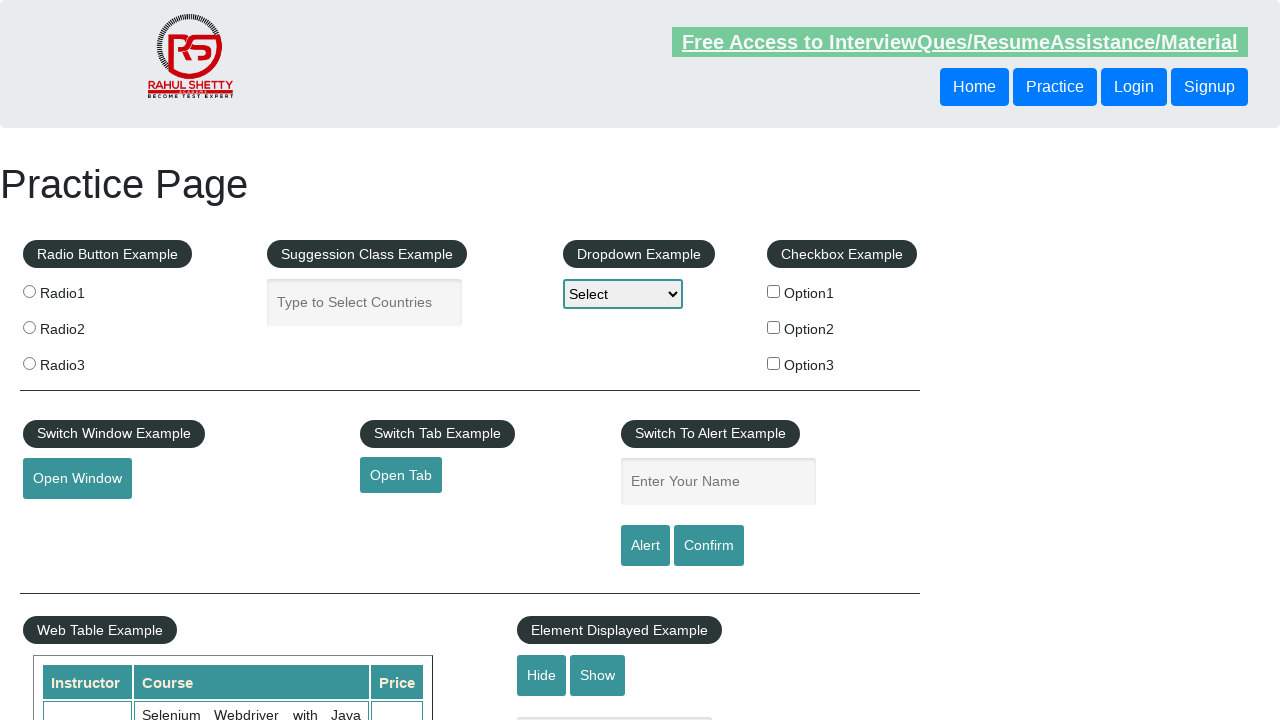

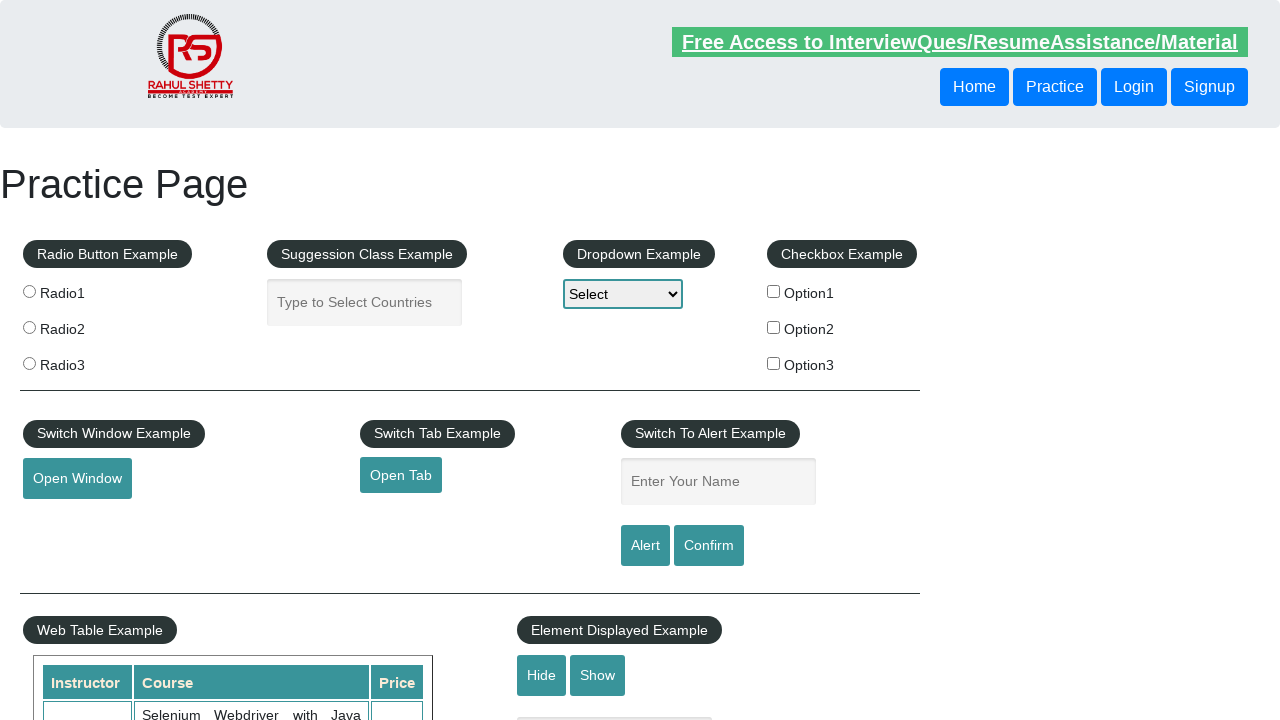